Tests mouse hover functionality by moving mouse to an element and verifying hover status

Starting URL: https://www.selenium.dev/selenium/web/mouse_interaction.html

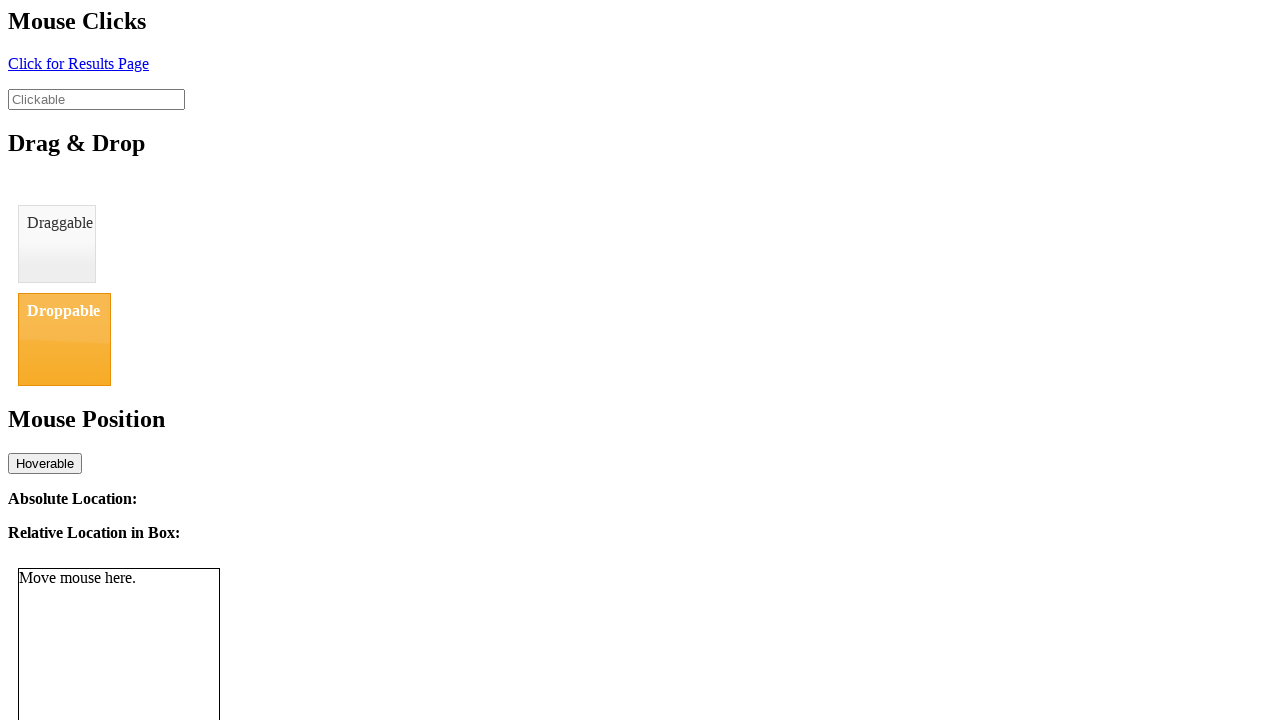

Hovered over the hover element at (45, 463) on #hover
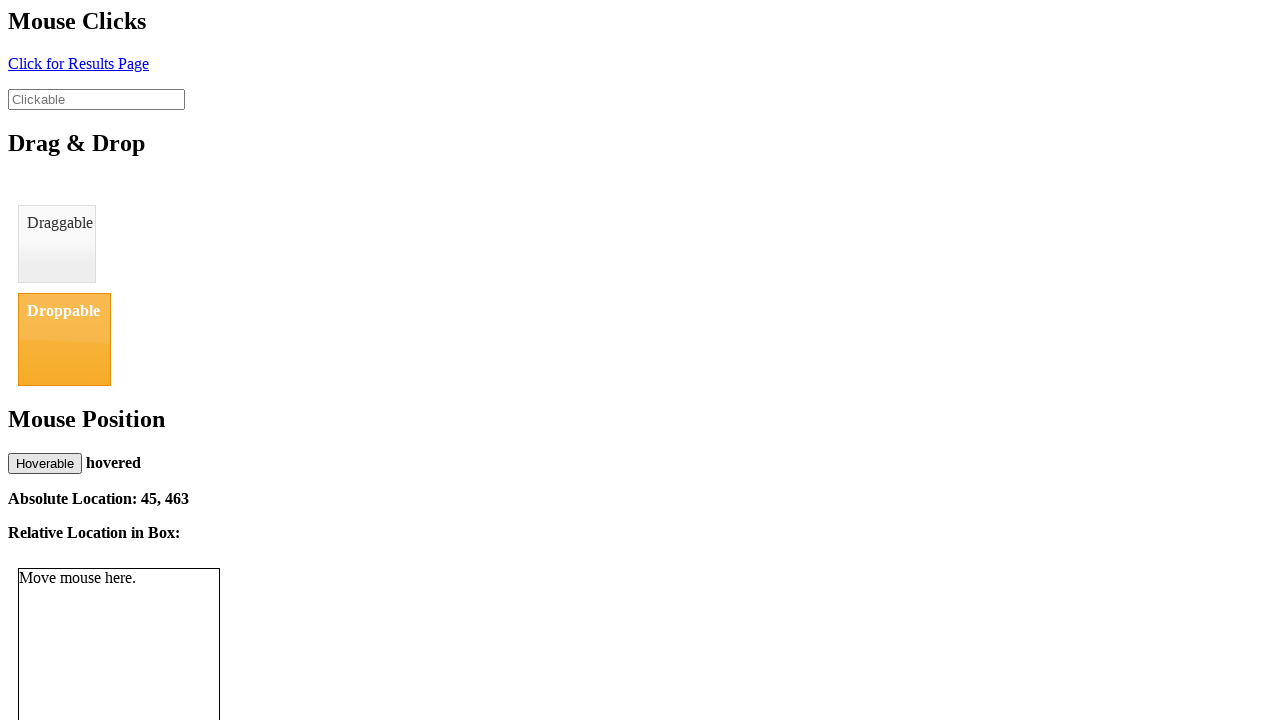

Verified move status element is displayed
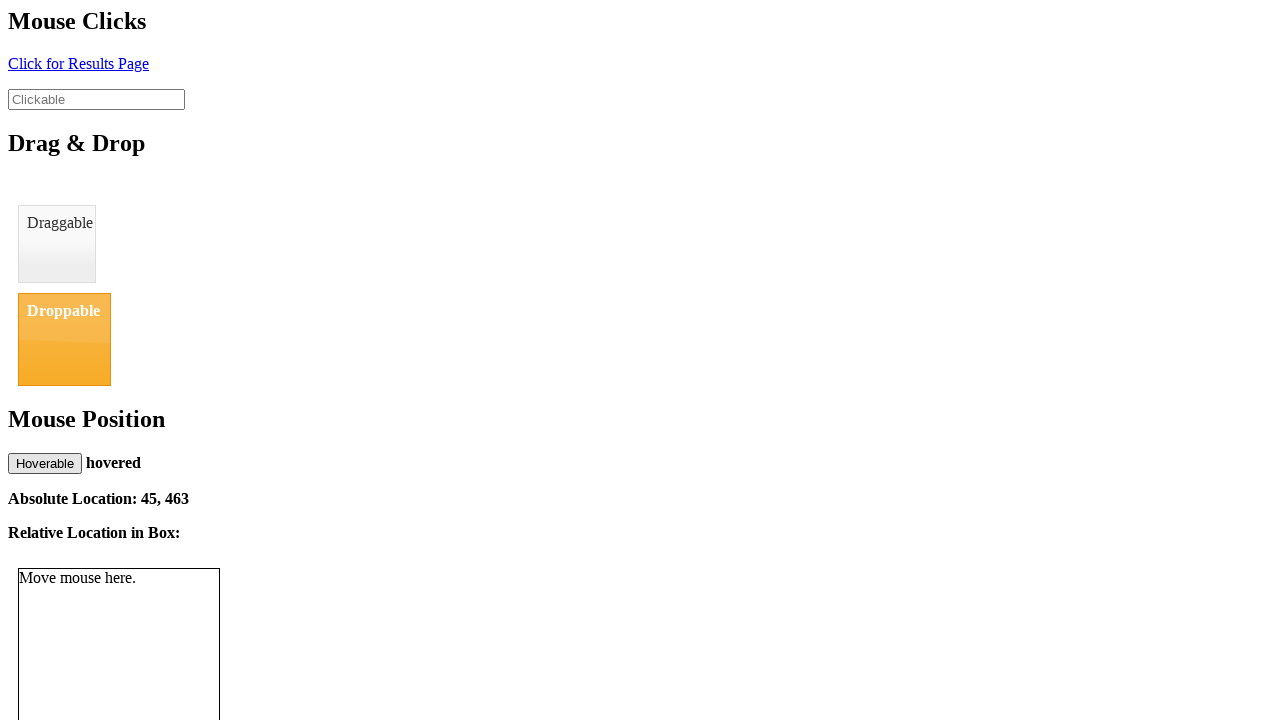

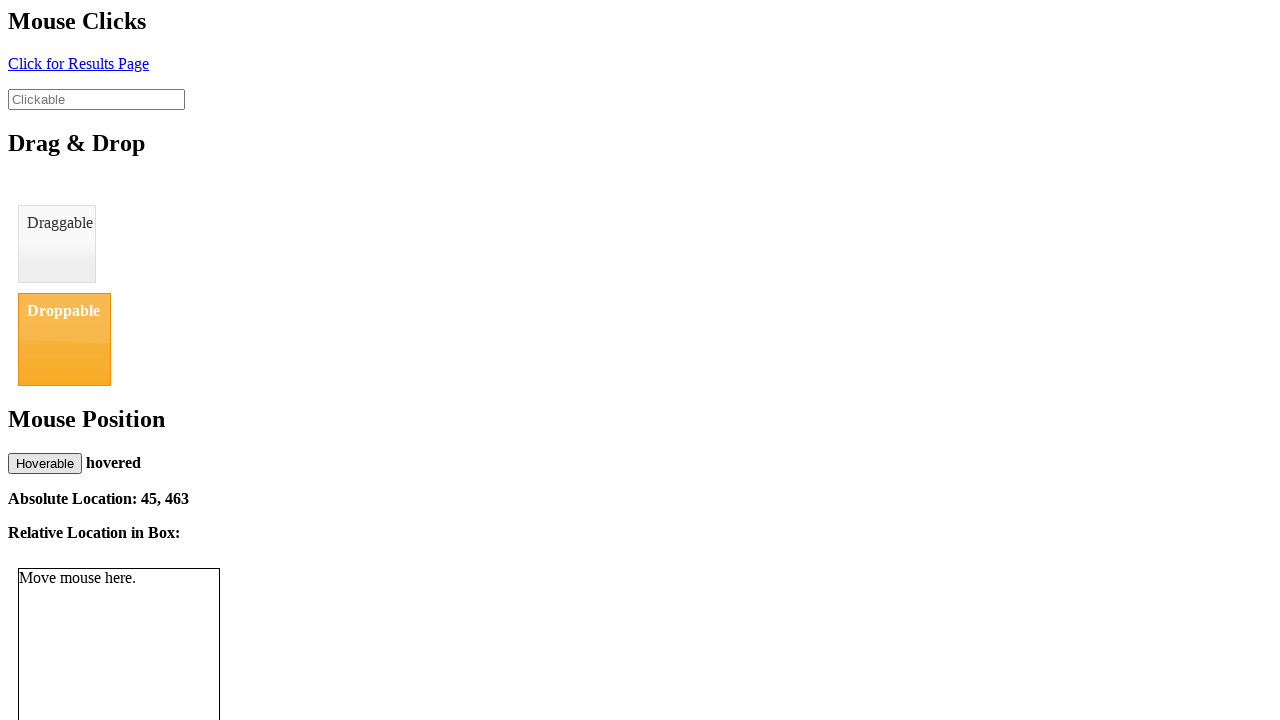